Tests different types of JavaScript alert dialogs including simple alerts, confirmation dialogs, and prompt dialogs with text input

Starting URL: http://demo.automationtesting.in/Alerts.html

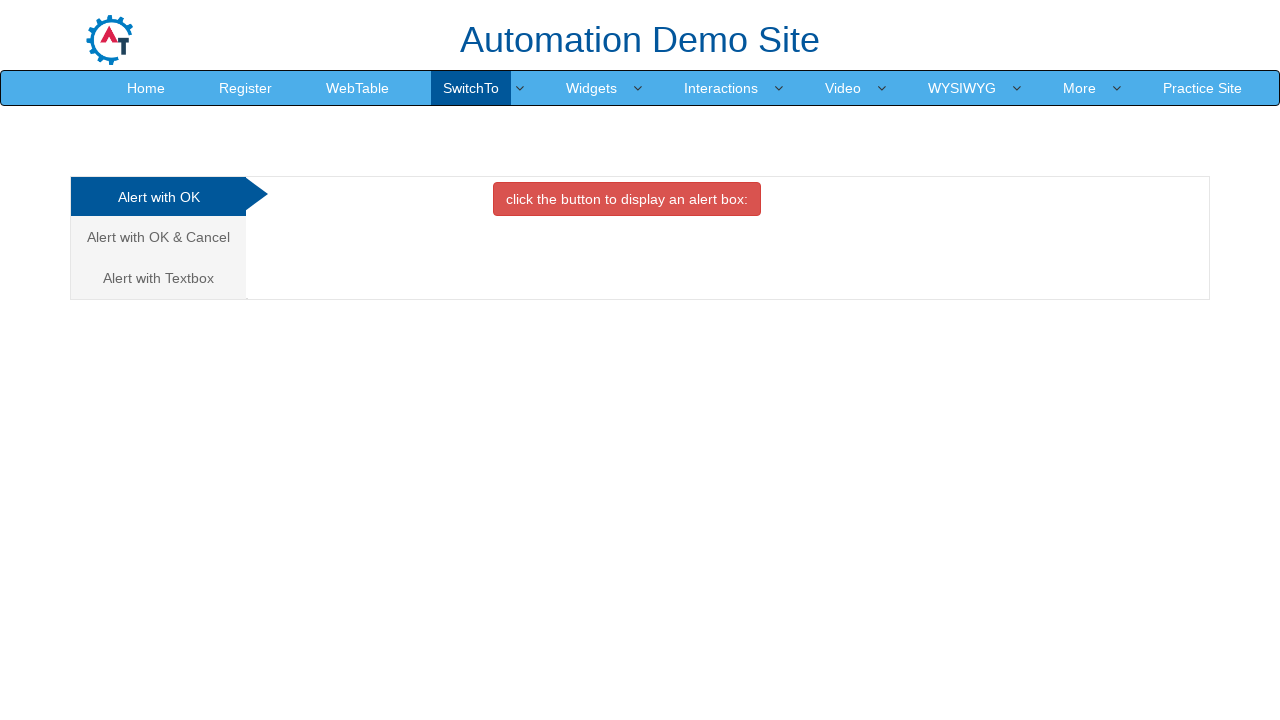

Clicked 'Alert with OK' tab at (158, 197) on xpath=//a[text()='Alert with OK ']
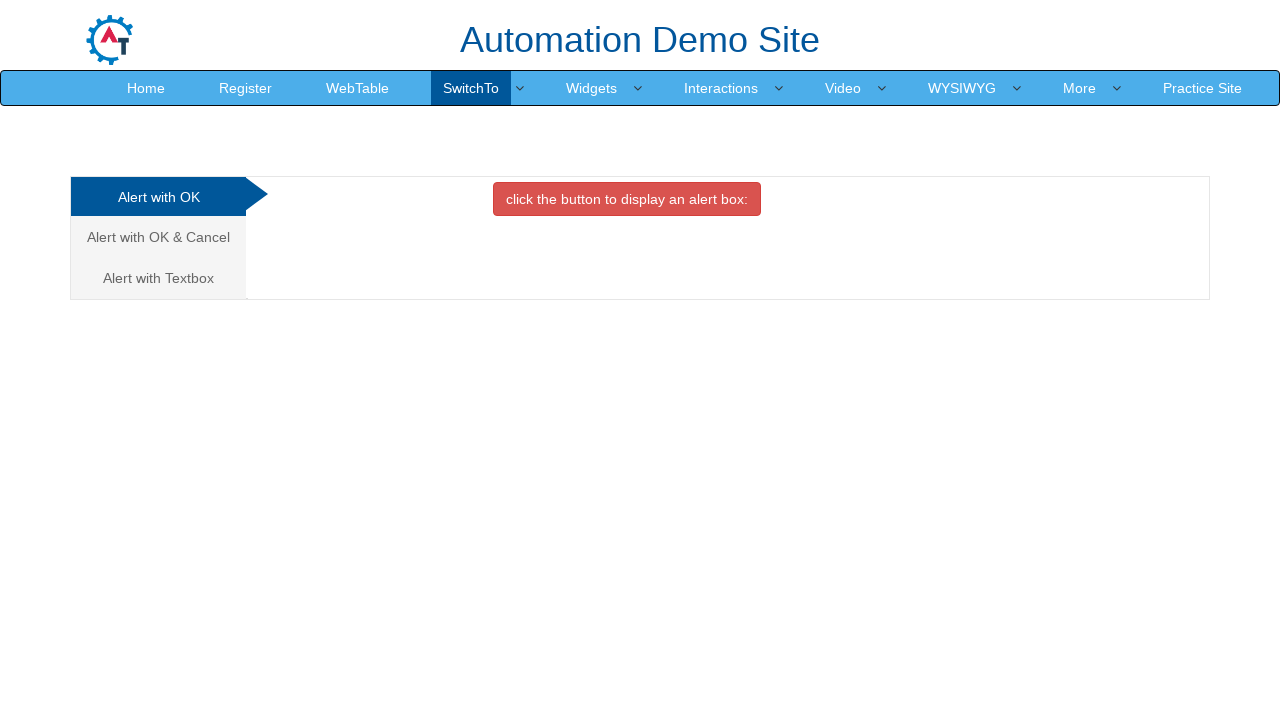

Clicked button to trigger simple alert at (627, 199) on xpath=//button[@class='btn btn-danger']
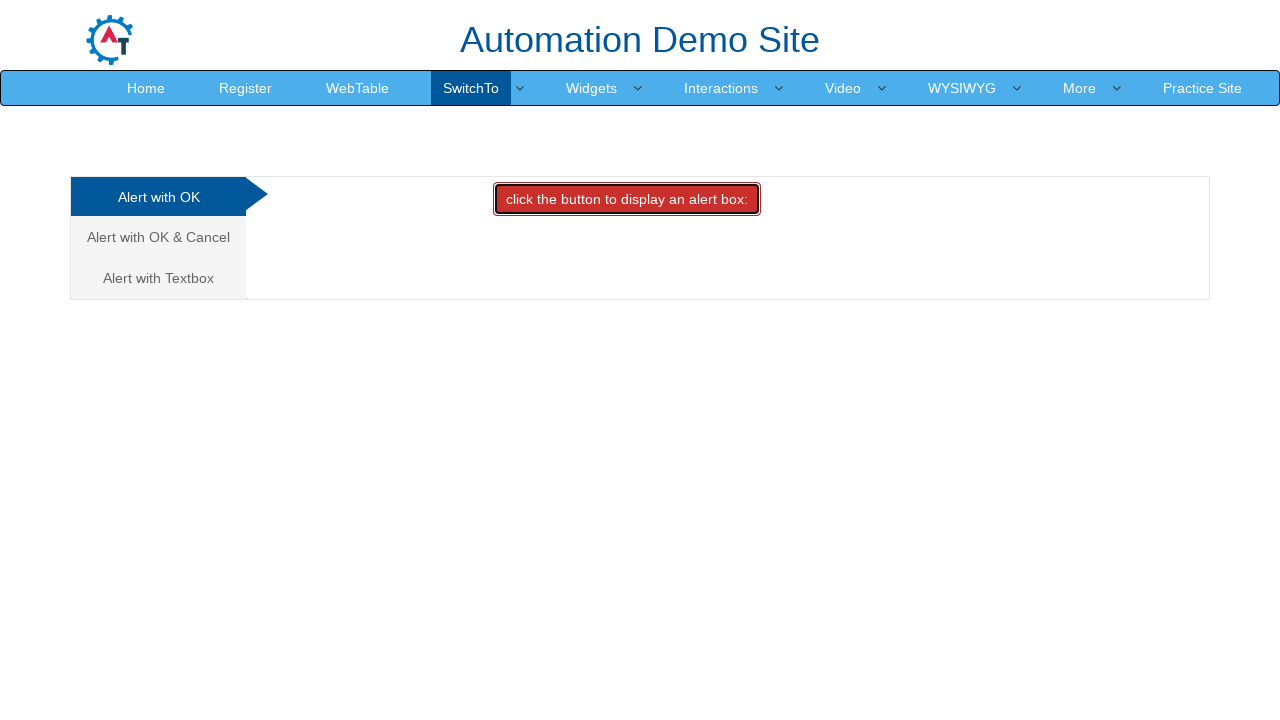

Triggered simple alert and accepted it at (627, 199) on xpath=//button[@class='btn btn-danger']
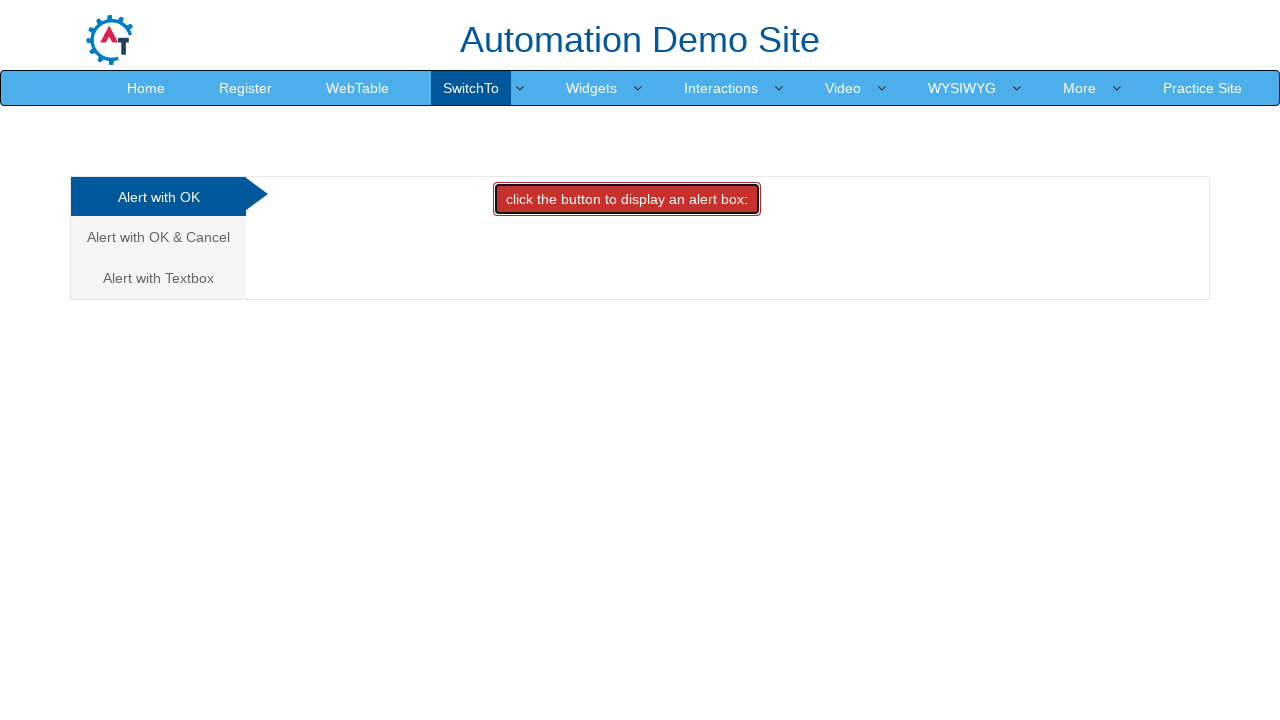

Clicked confirmation alert tab at (158, 237) on (//a[@class='analystic'])[2]
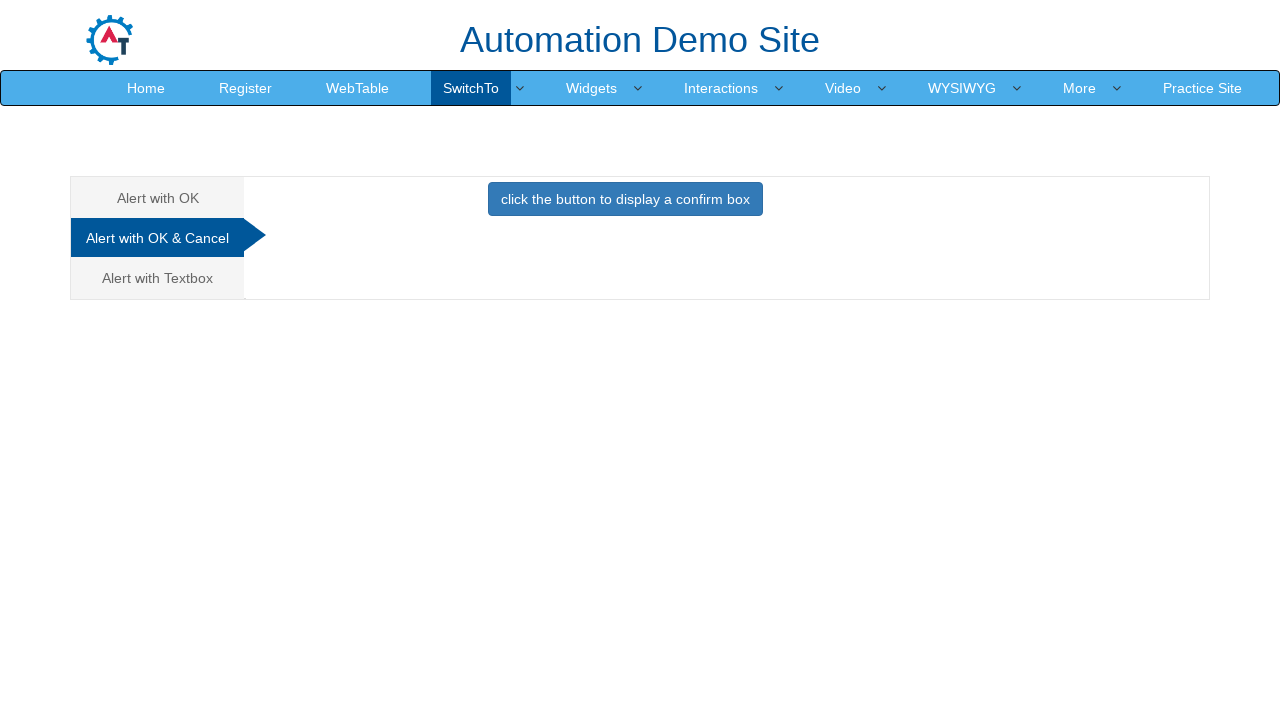

Clicked button to trigger confirmation alert at (625, 199) on xpath=//button[@class='btn btn-primary']
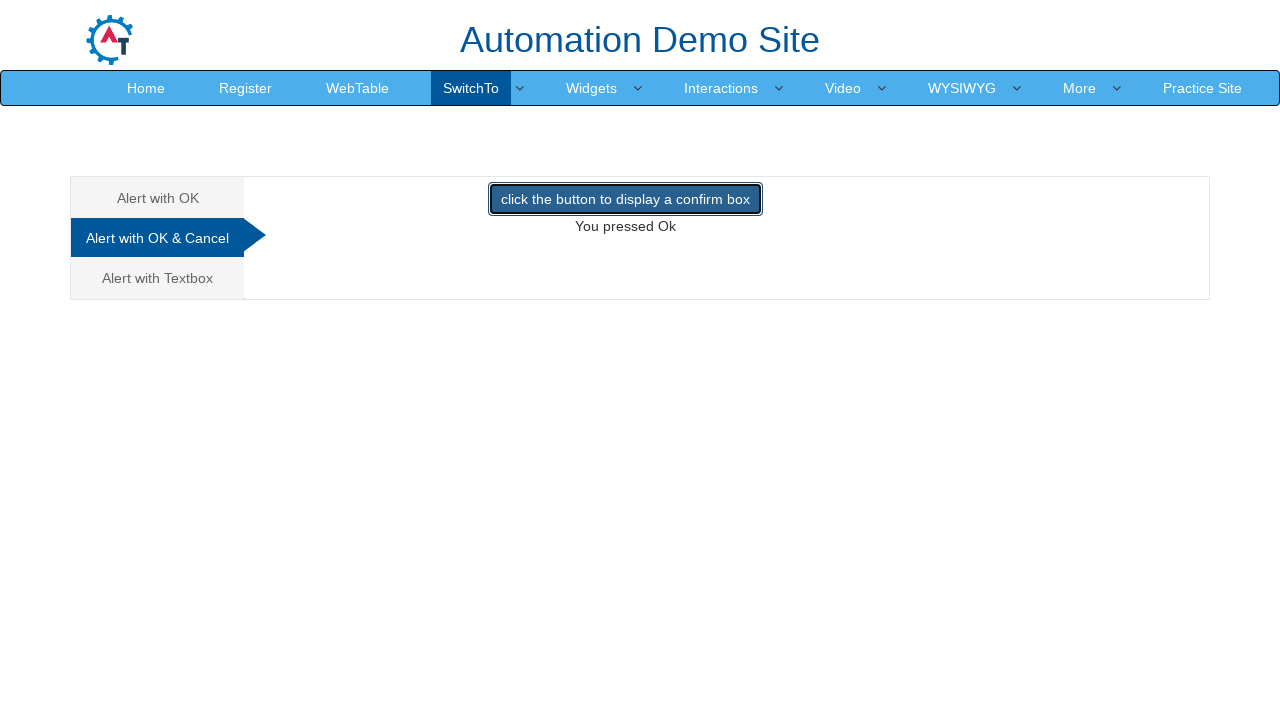

Triggered confirmation alert and dismissed it at (625, 199) on xpath=//button[@class='btn btn-primary']
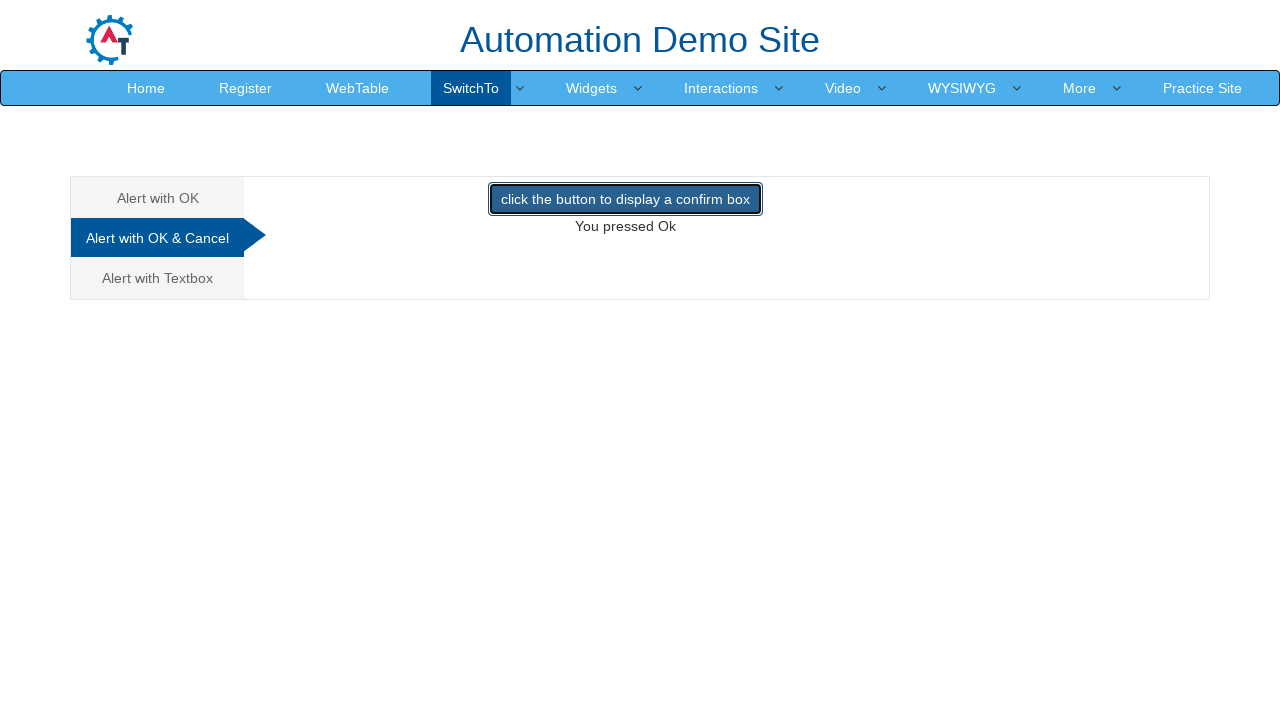

Clicked 'Alert with Textbox' tab at (158, 278) on xpath=//a[text()='Alert with Textbox ']
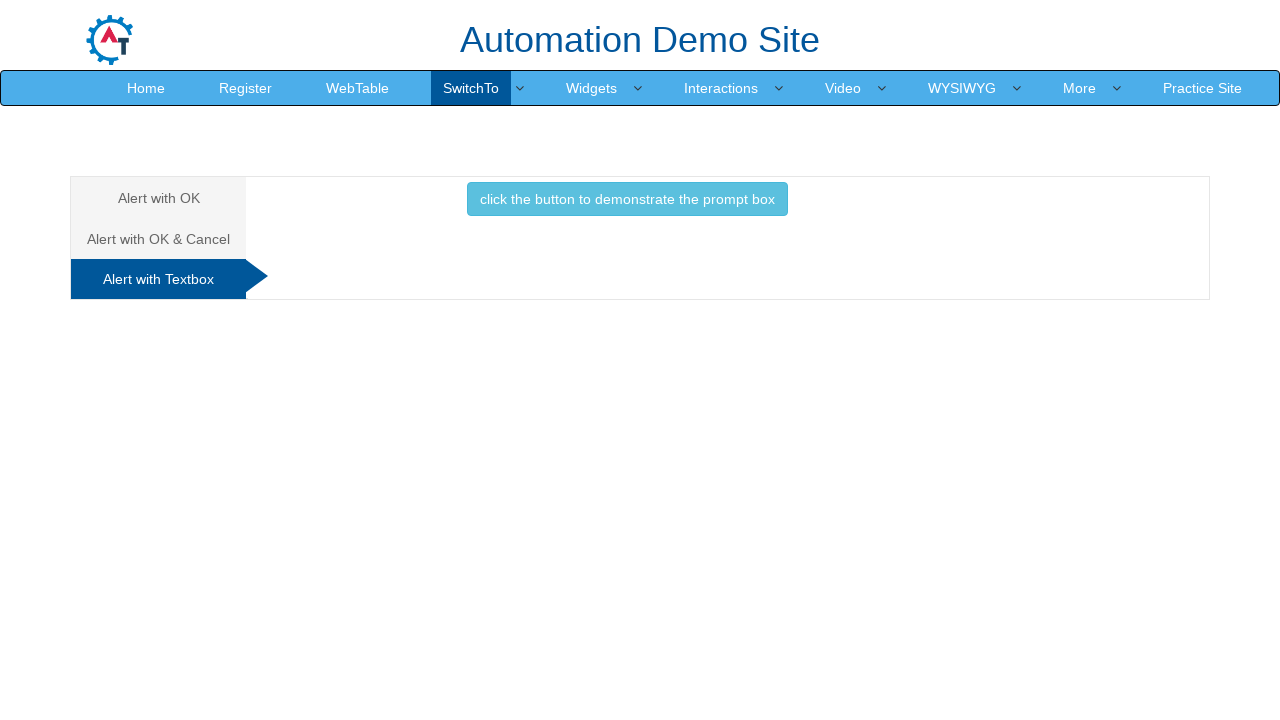

Clicked button to trigger prompt alert at (627, 199) on xpath=//button[@class='btn btn-info']
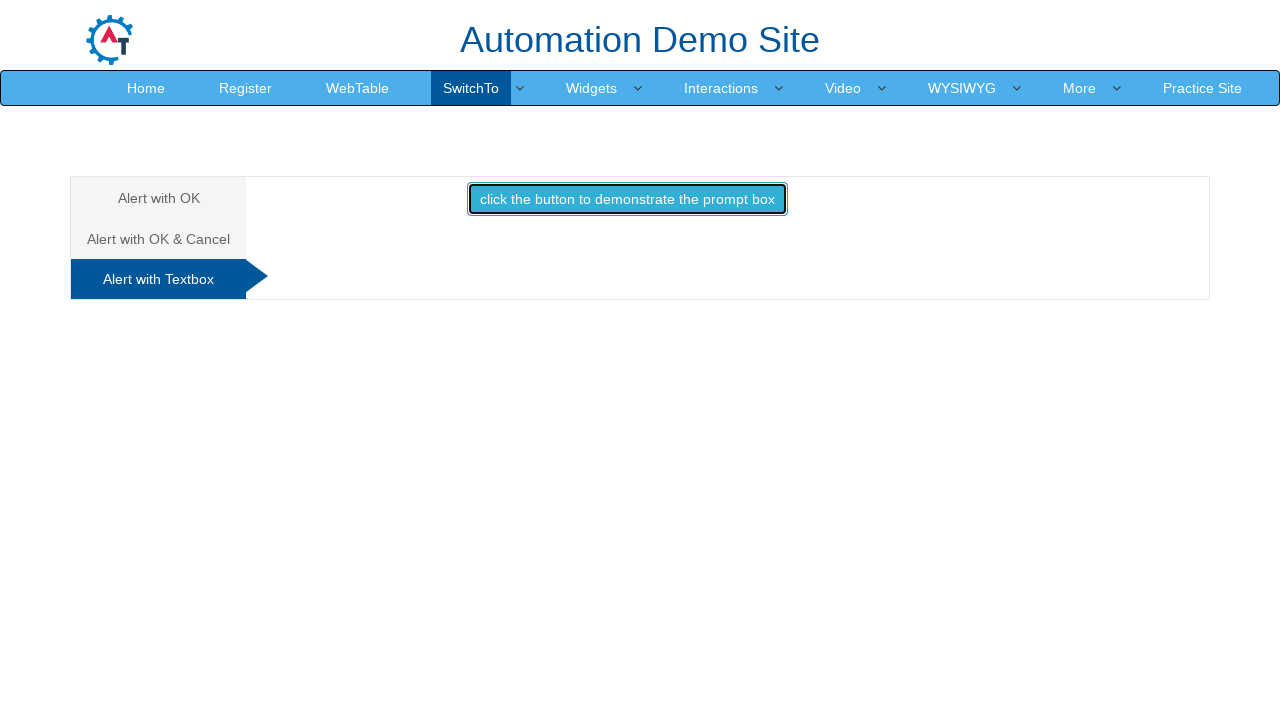

Triggered prompt alert and entered 'Krithika' as text input at (627, 199) on xpath=//button[@class='btn btn-info']
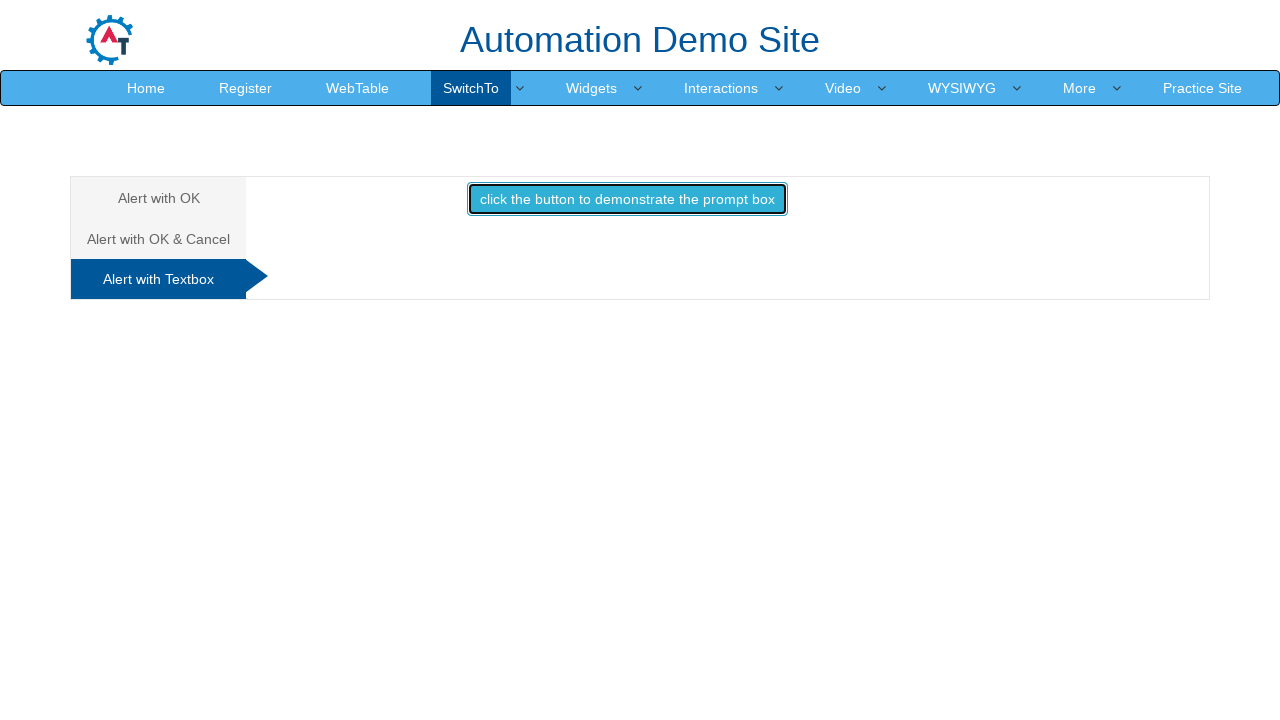

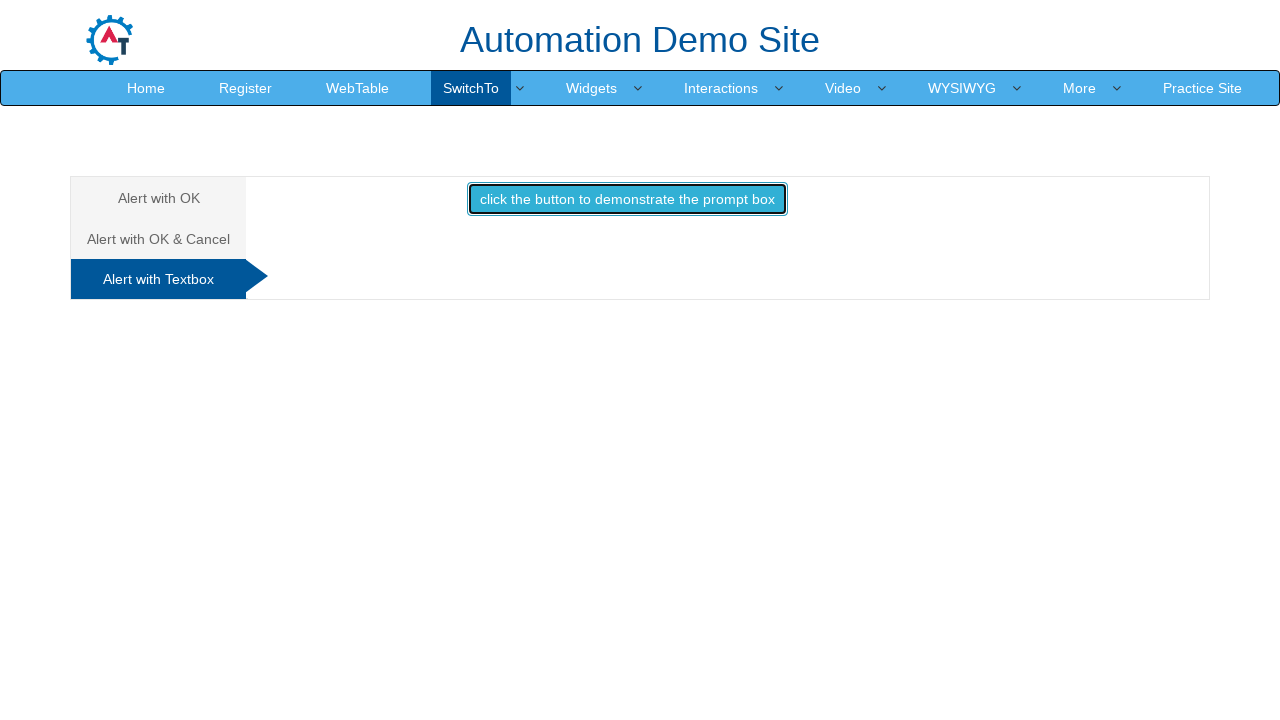